Tests a math challenge form by reading a value from the page, calculating the result using a mathematical formula (log of absolute value of 12*sin(x)), filling in the answer, checking required checkboxes, and submitting the form.

Starting URL: https://suninjuly.github.io/math.html

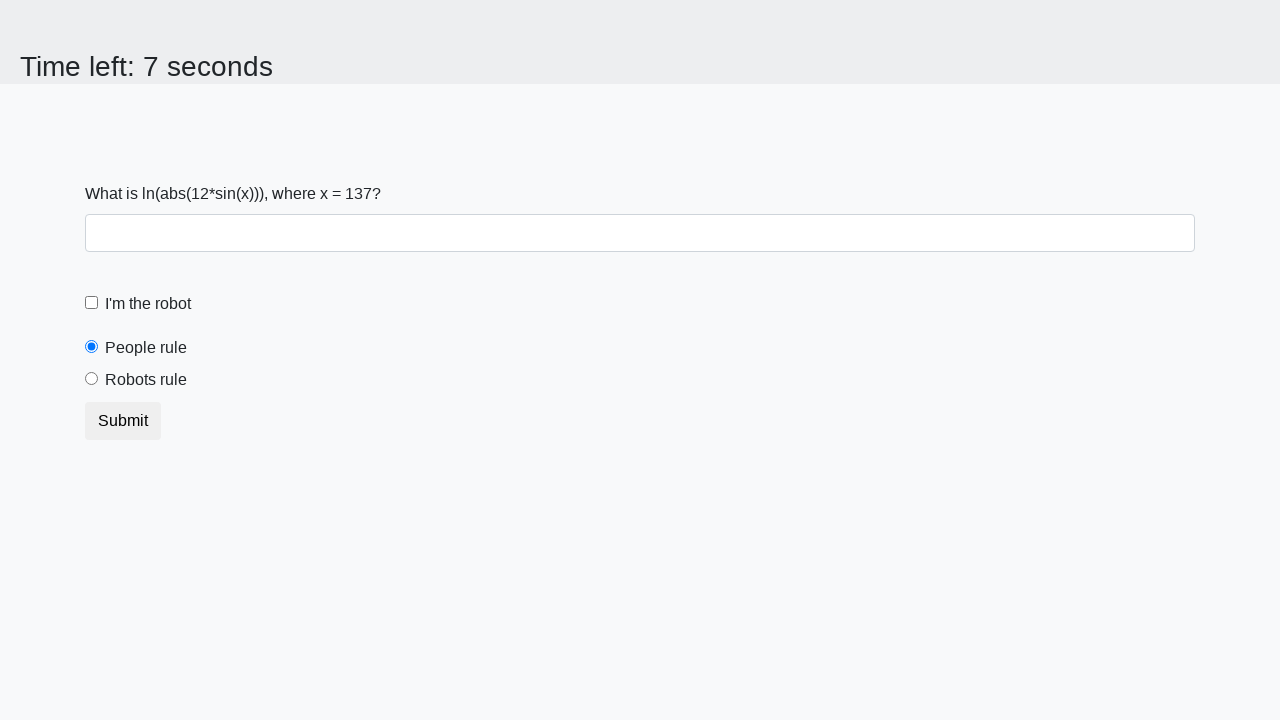

Located and read the x value from span#input_value
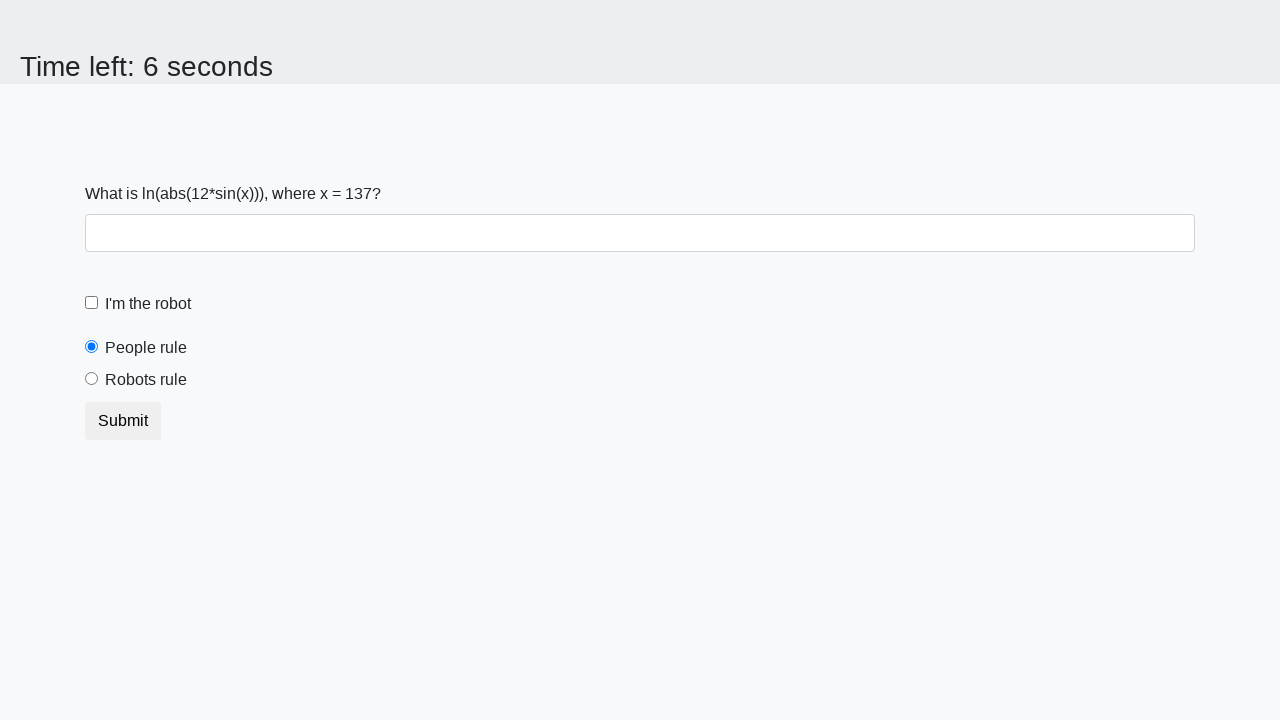

Calculated answer using formula log(abs(12*sin(137))) = 2.425702626411755
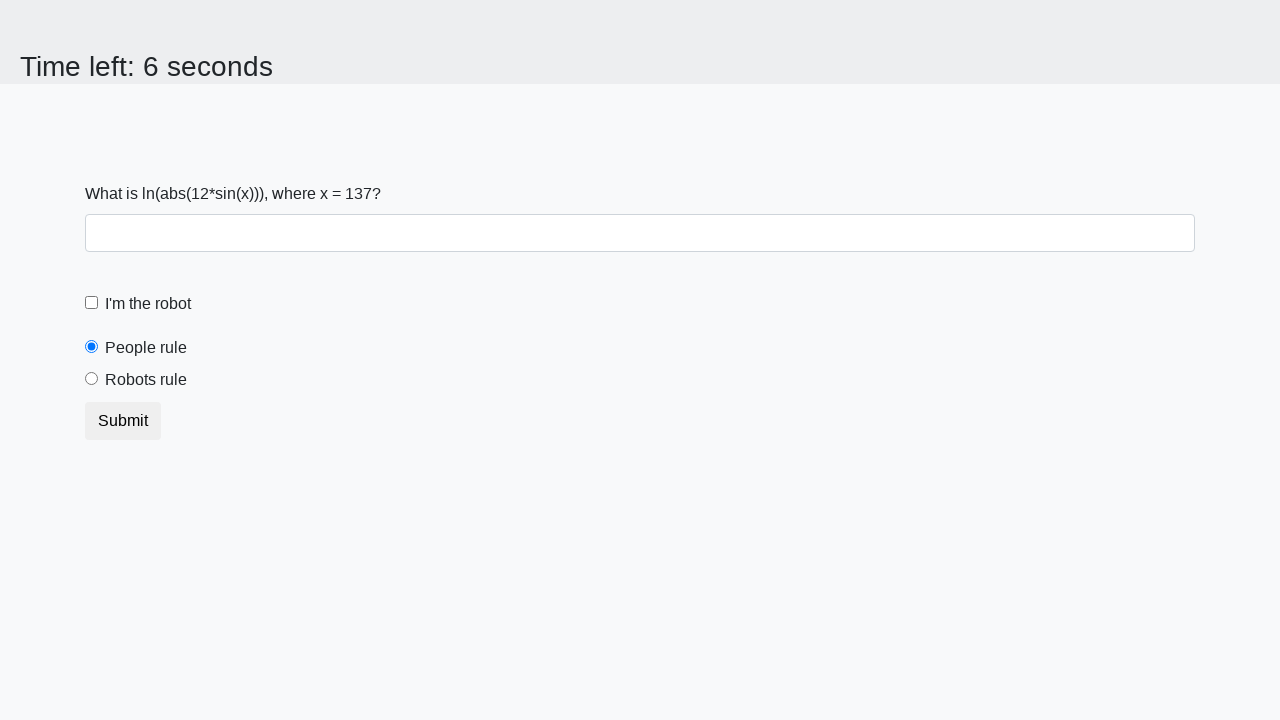

Filled answer field with calculated value: 2.425702626411755 on #answer
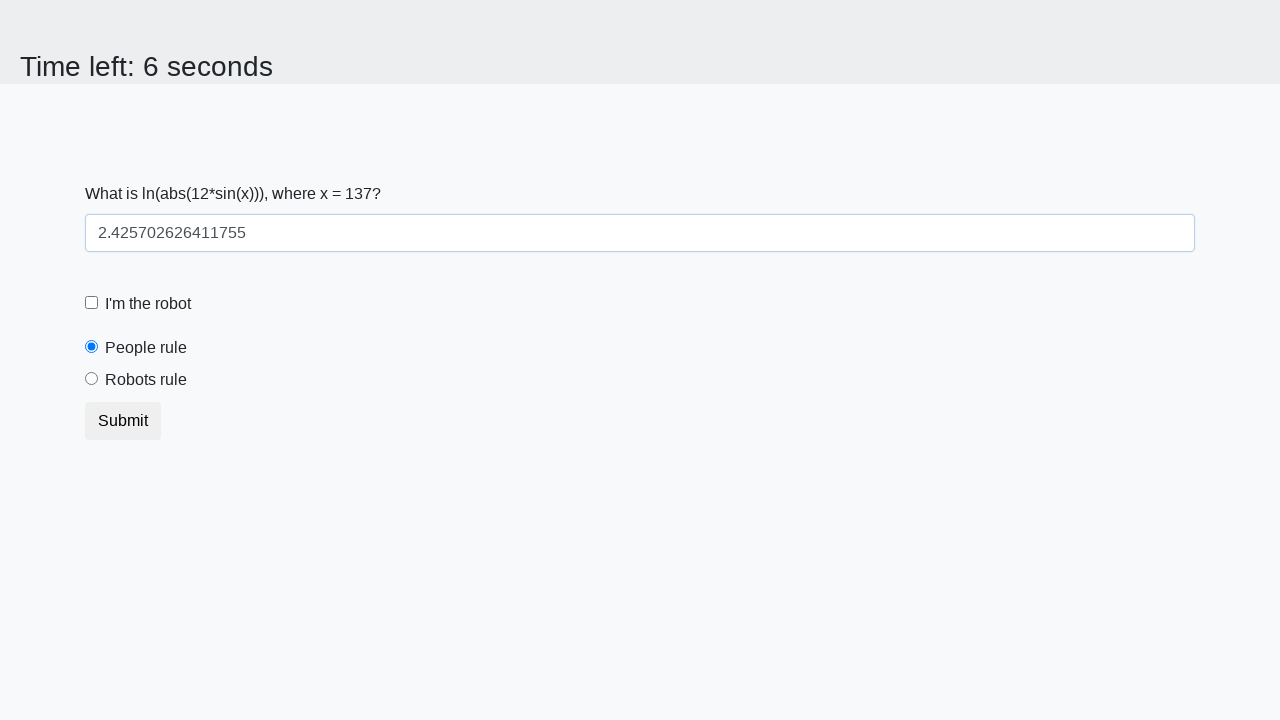

Checked the robot checkbox at (92, 303) on #robotCheckbox
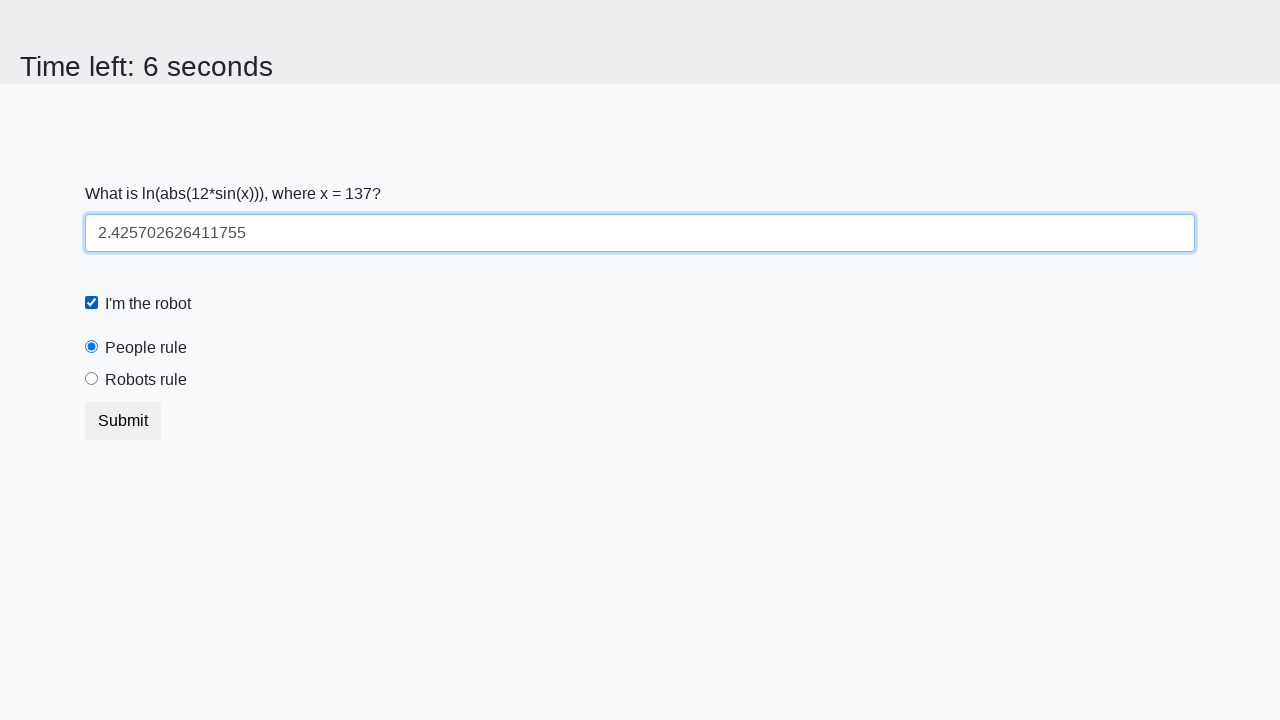

Checked the robots rule checkbox at (92, 379) on #robotsRule
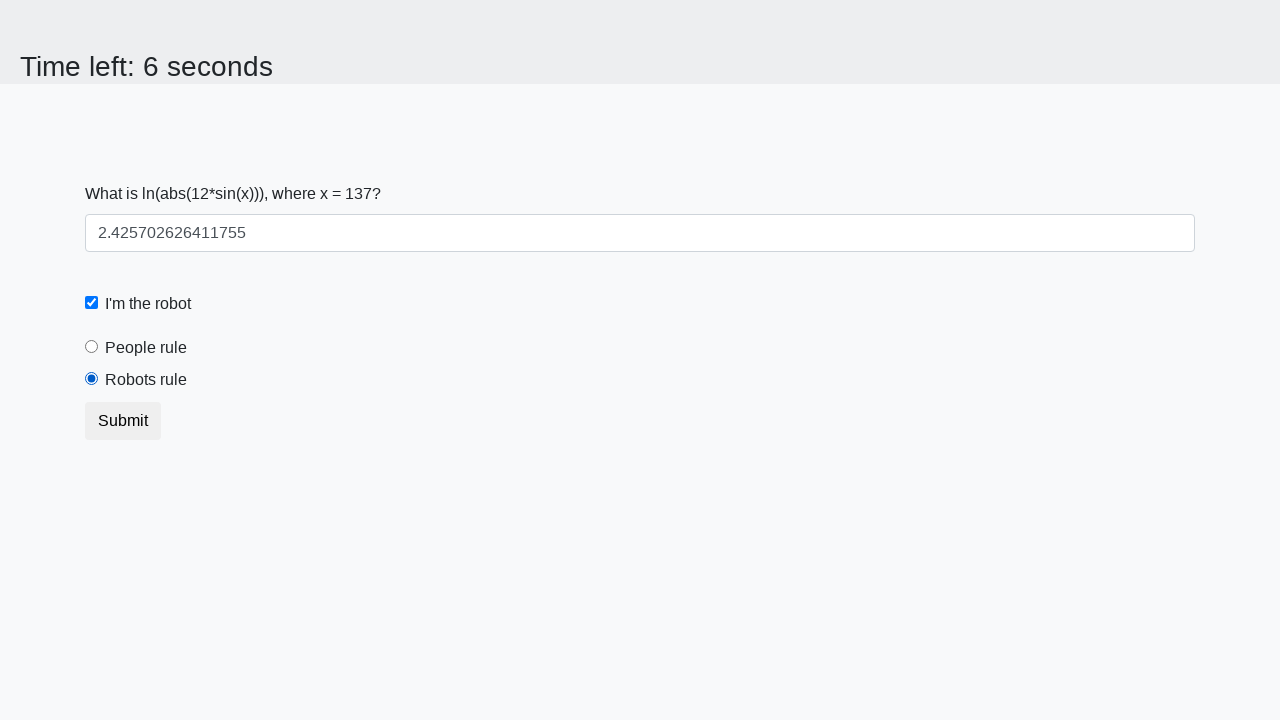

Submitted the math challenge form at (123, 421) on button.btn
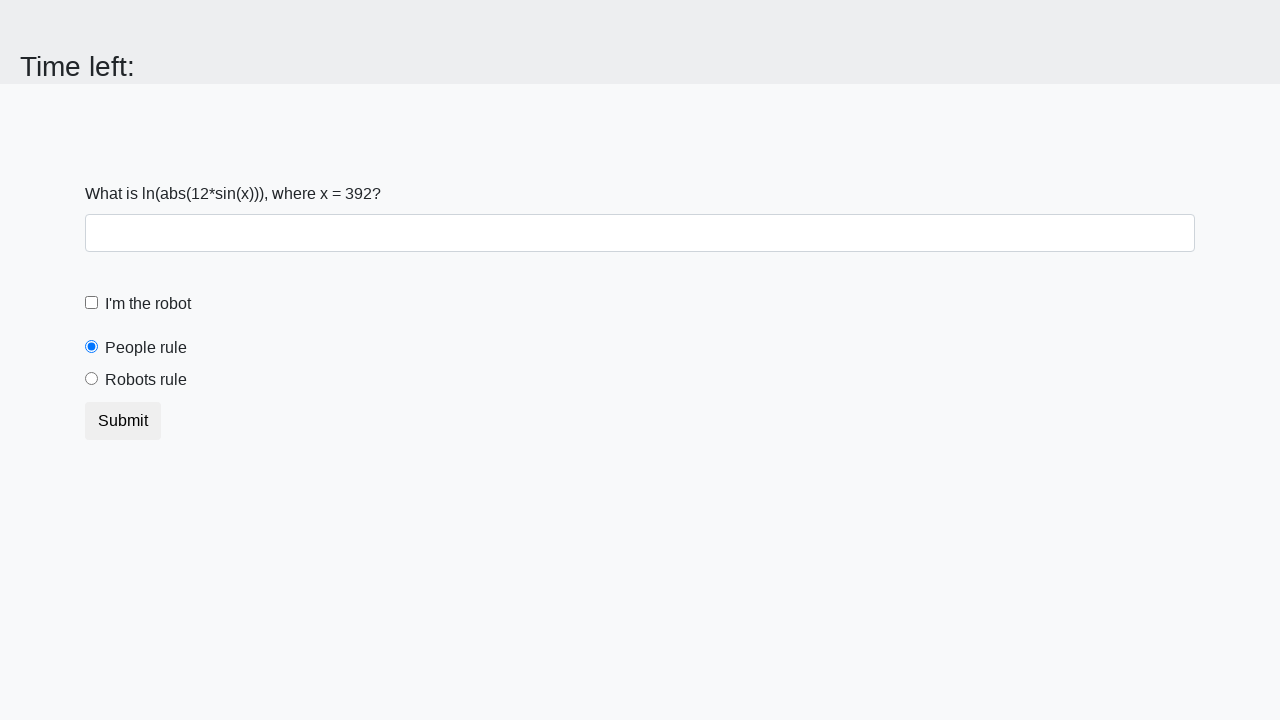

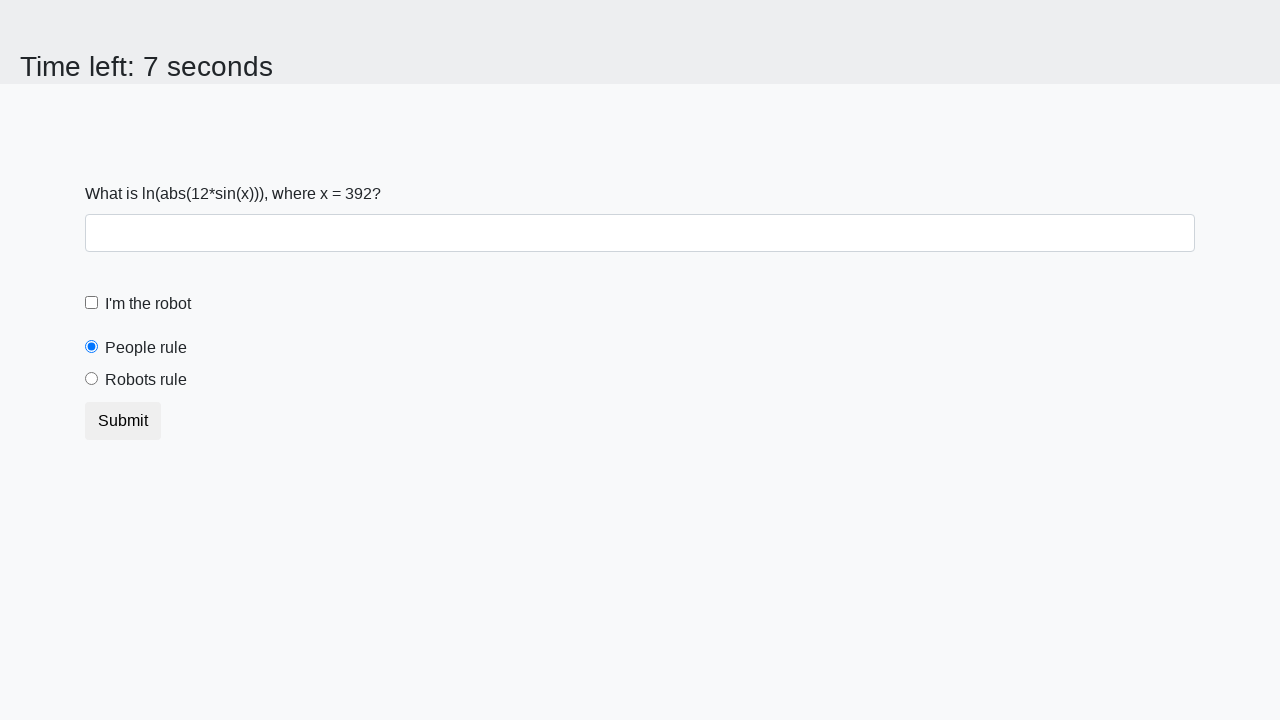